Tests dynamic controls using CSS selectors by verifying a text input is initially disabled, clicking enable, and verifying it becomes enabled

Starting URL: https://the-internet.herokuapp.com/dynamic_controls

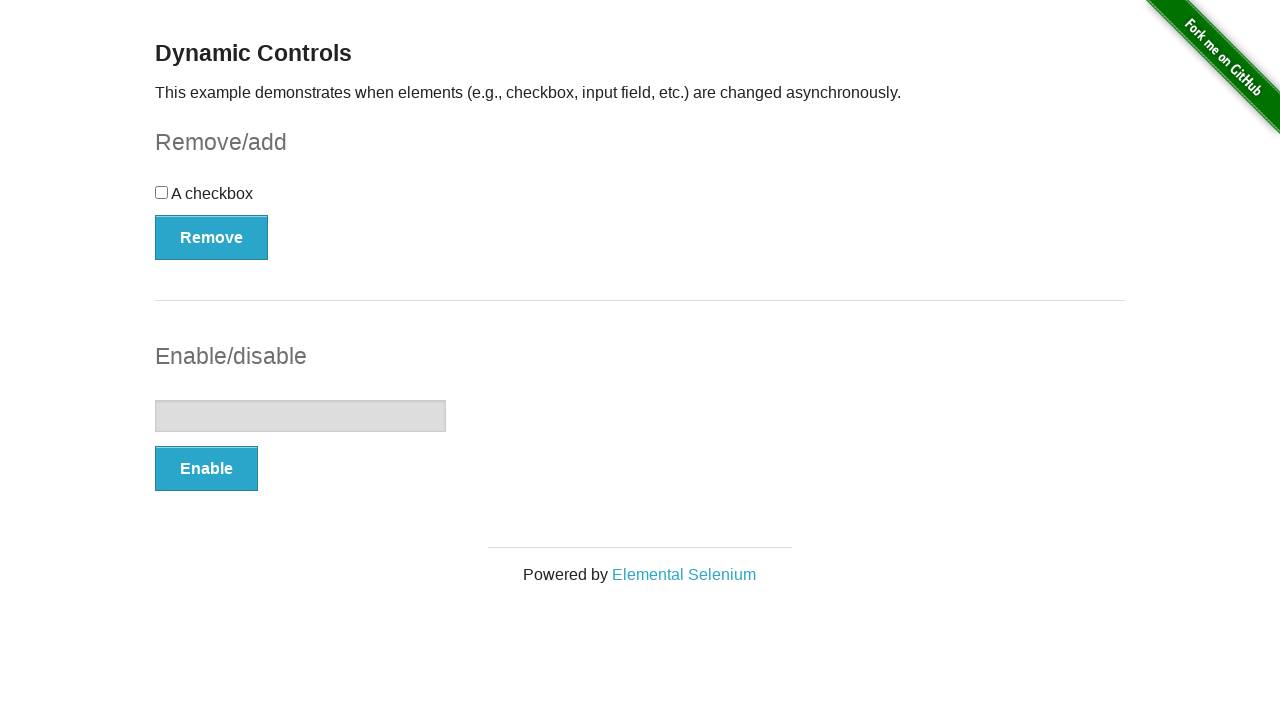

Verified text input field is initially disabled
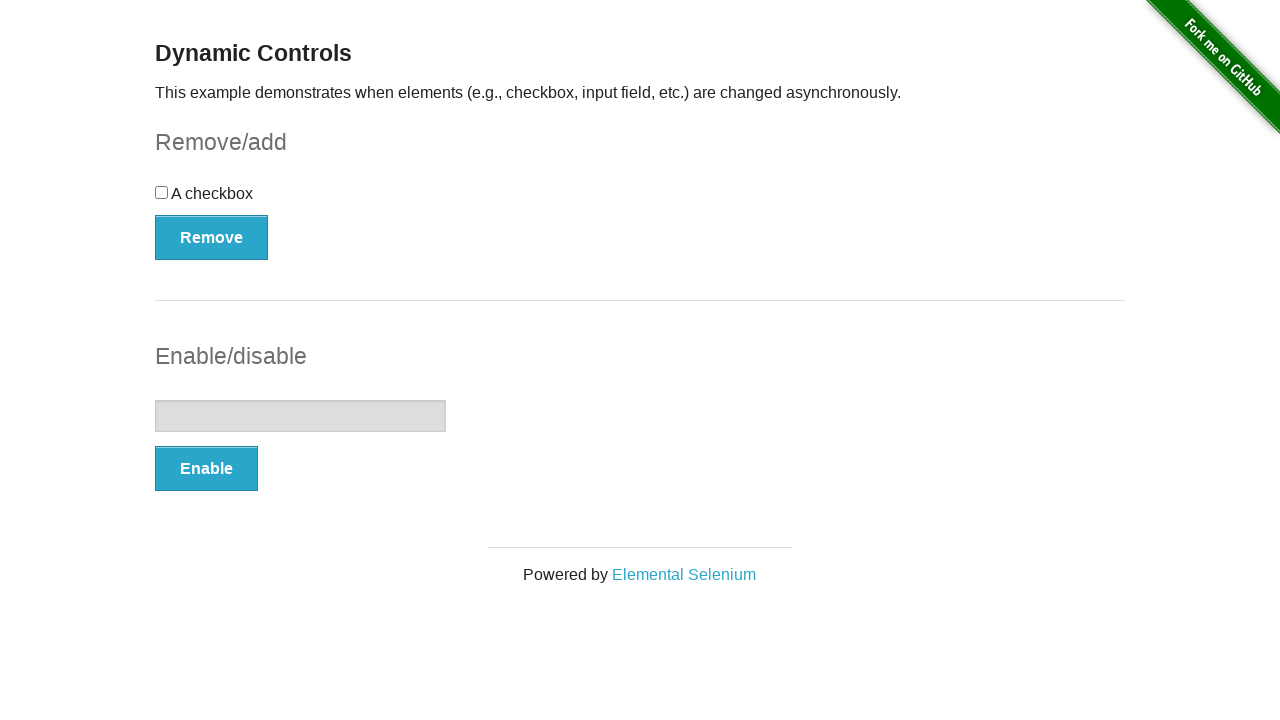

Clicked Enable button to enable the text input at (206, 469) on form#input-example button
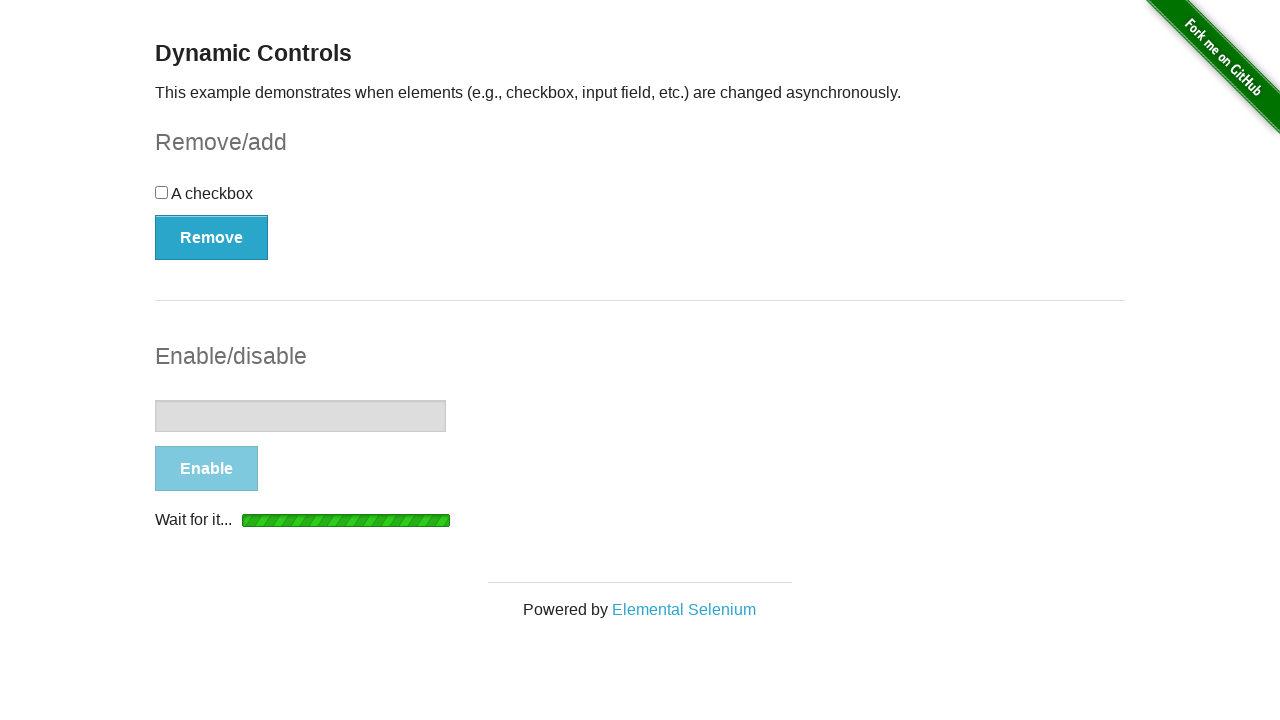

Text input became enabled after clicking Enable button
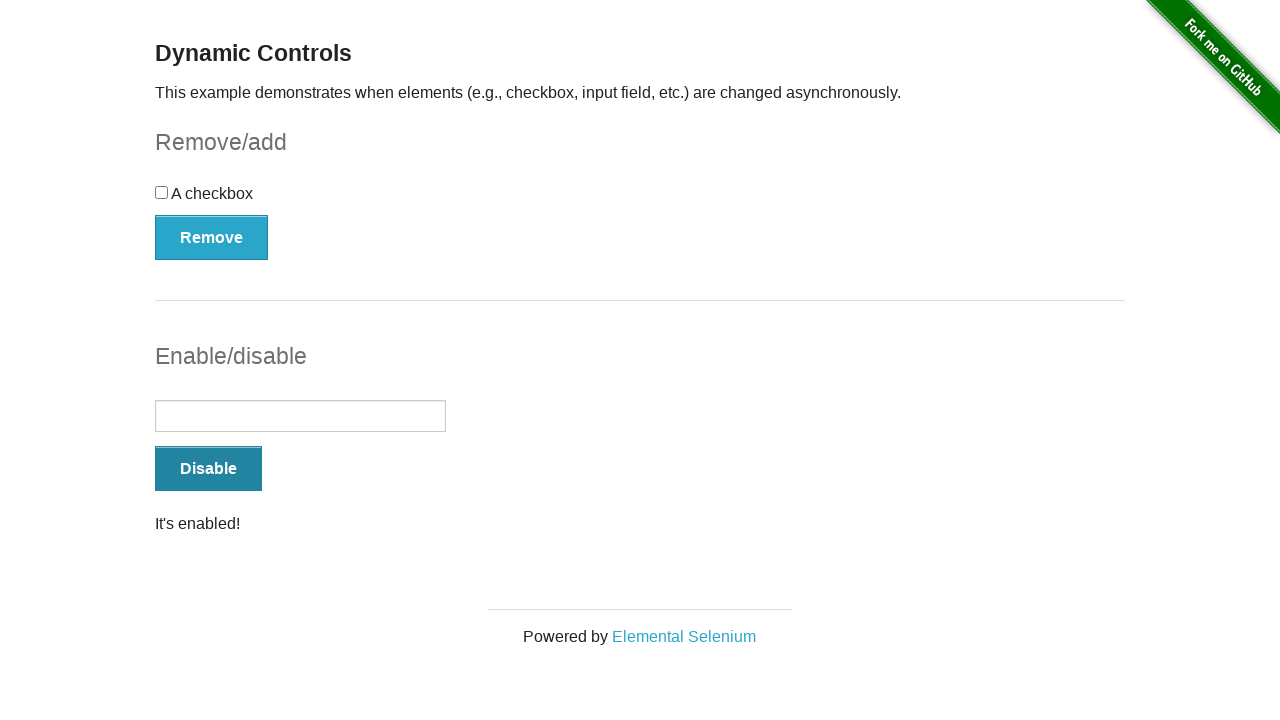

Verified text input field is now enabled
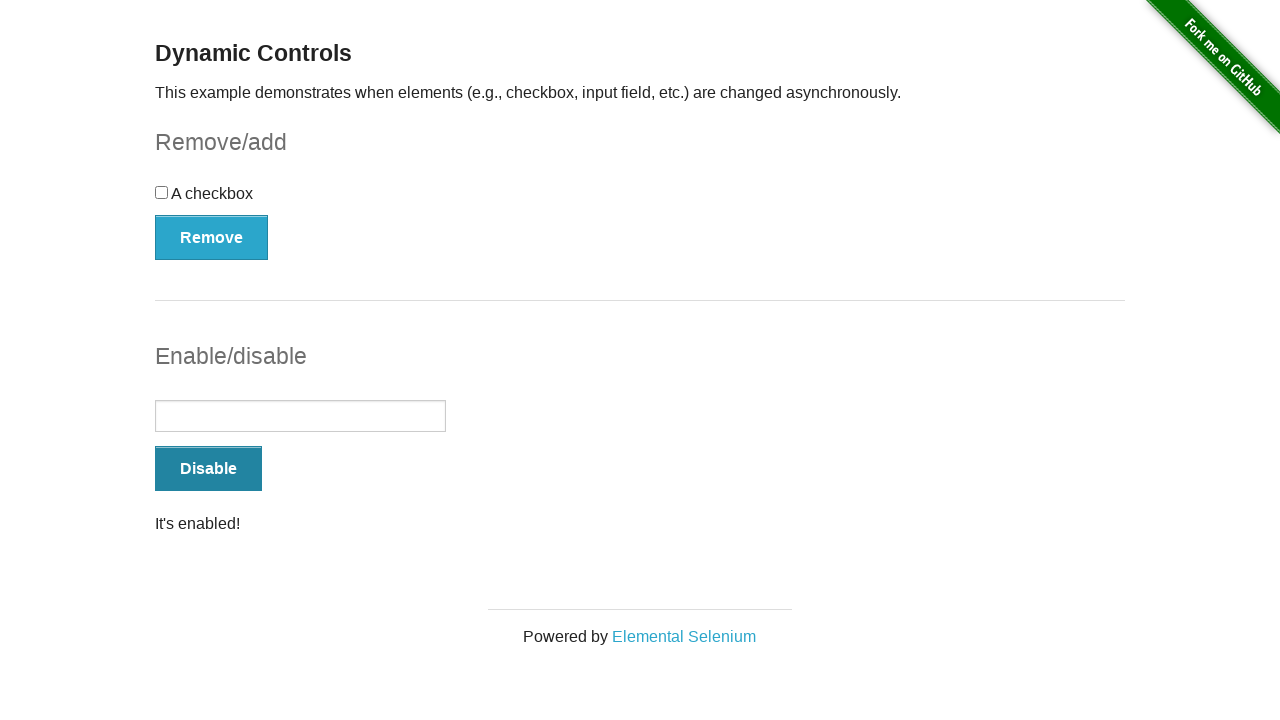

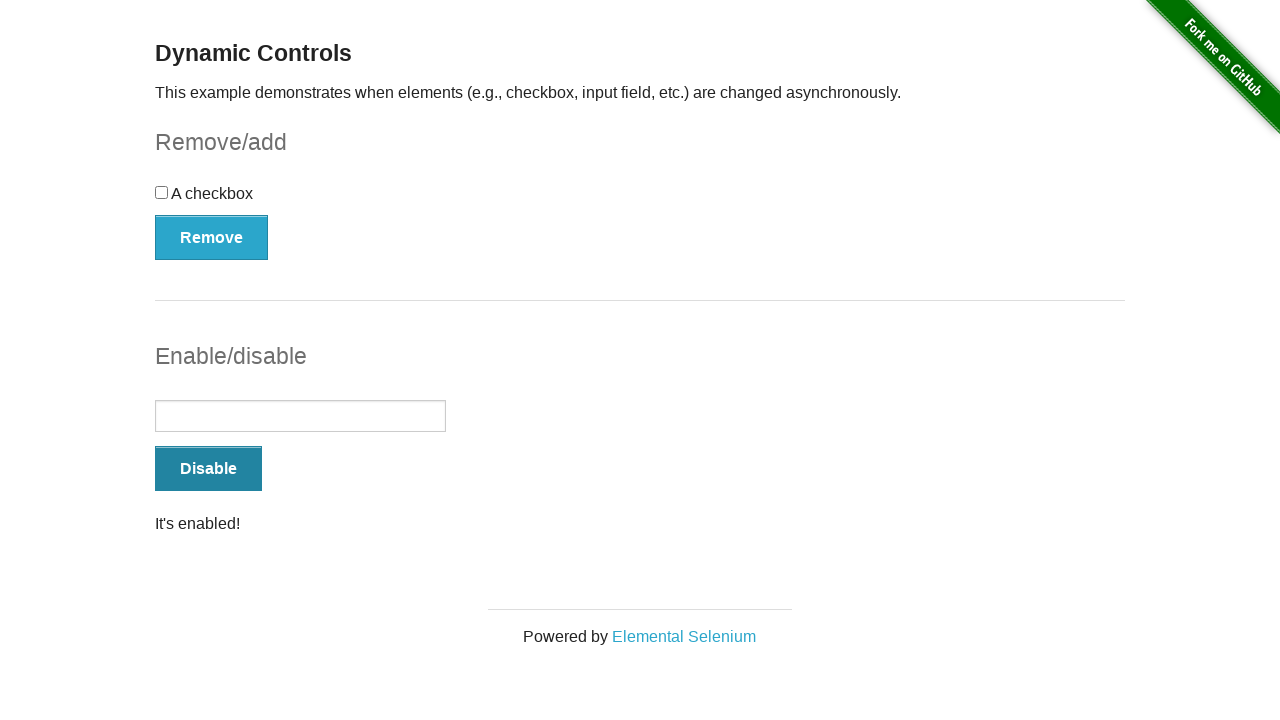